Tests table filtering functionality by navigating to a deals page, searching for a product, and verifying the filtered results in the table

Starting URL: https://rahulshettyacademy.com/seleniumPractise/#/

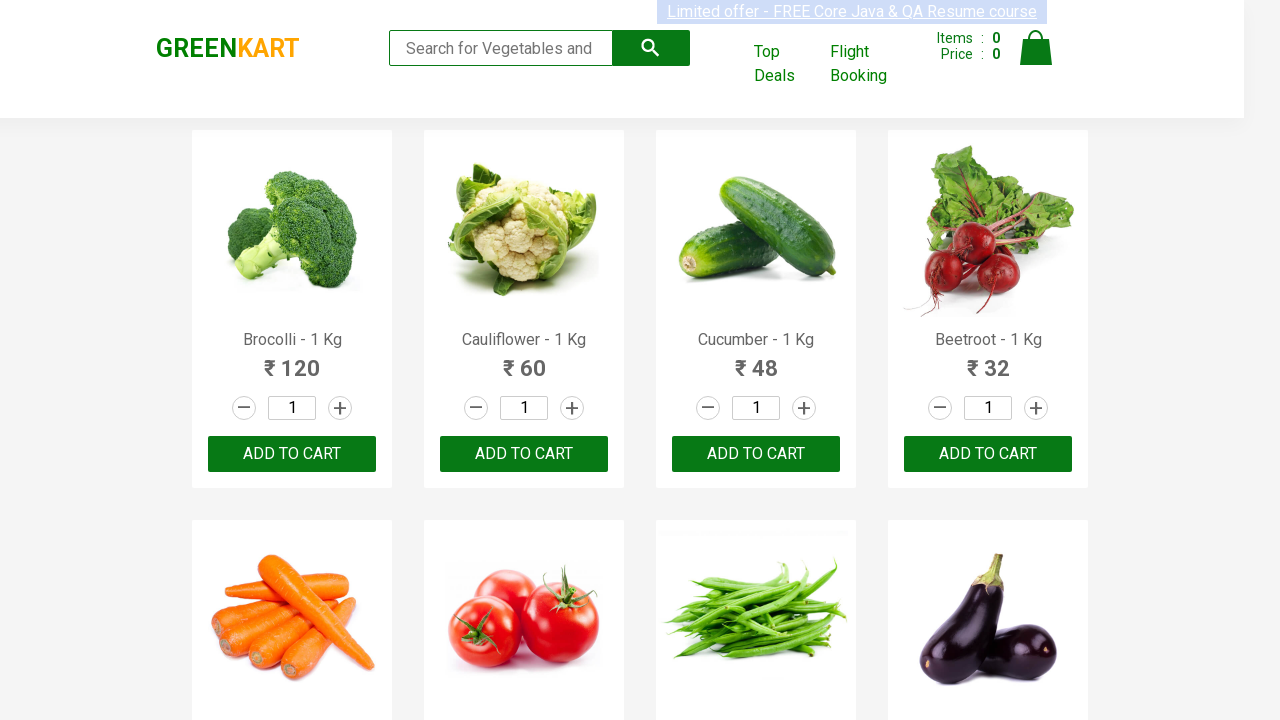

Clicked Top Deals link to open new window at (787, 64) on xpath=//a[text()='Top Deals']
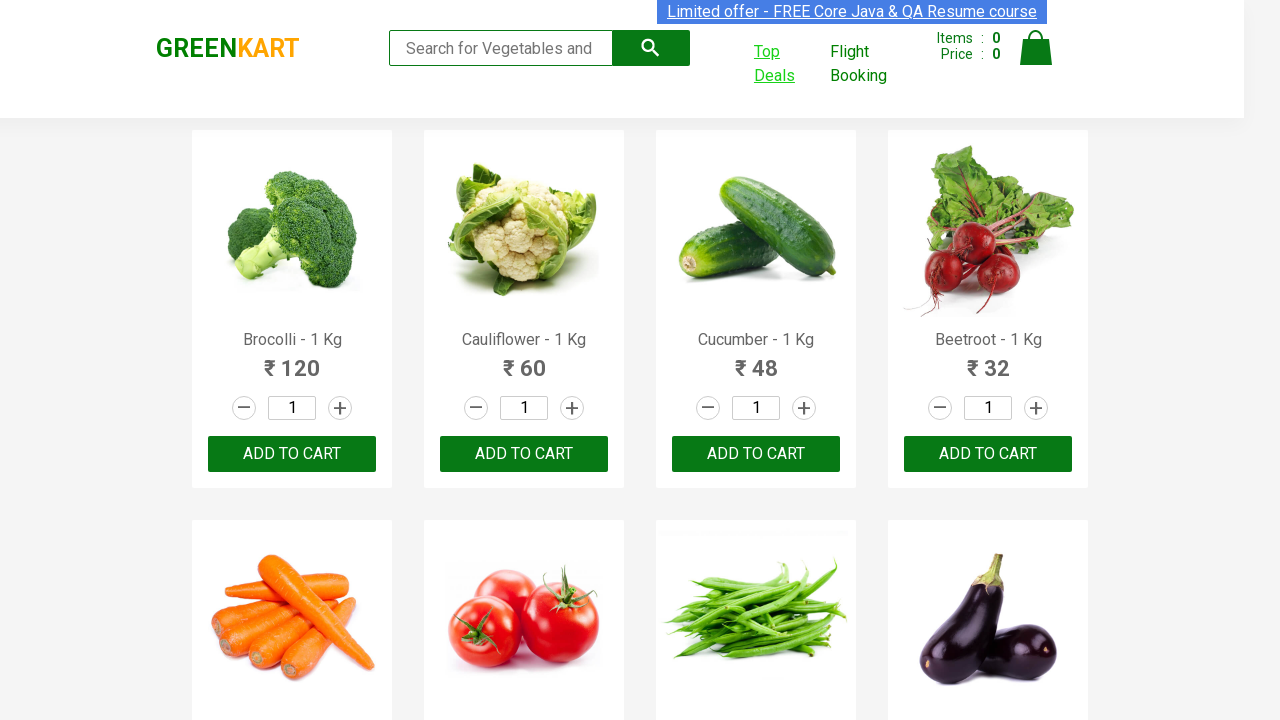

Brought second window/tab to front
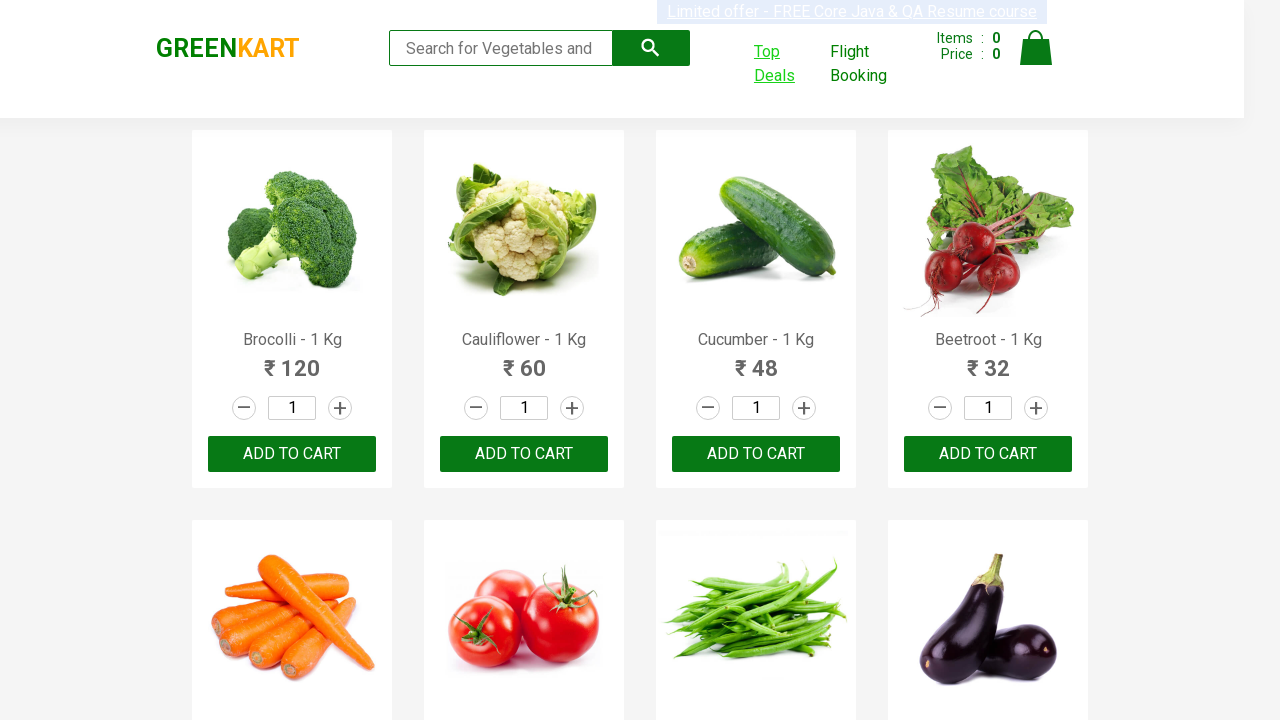

Switched to new window context
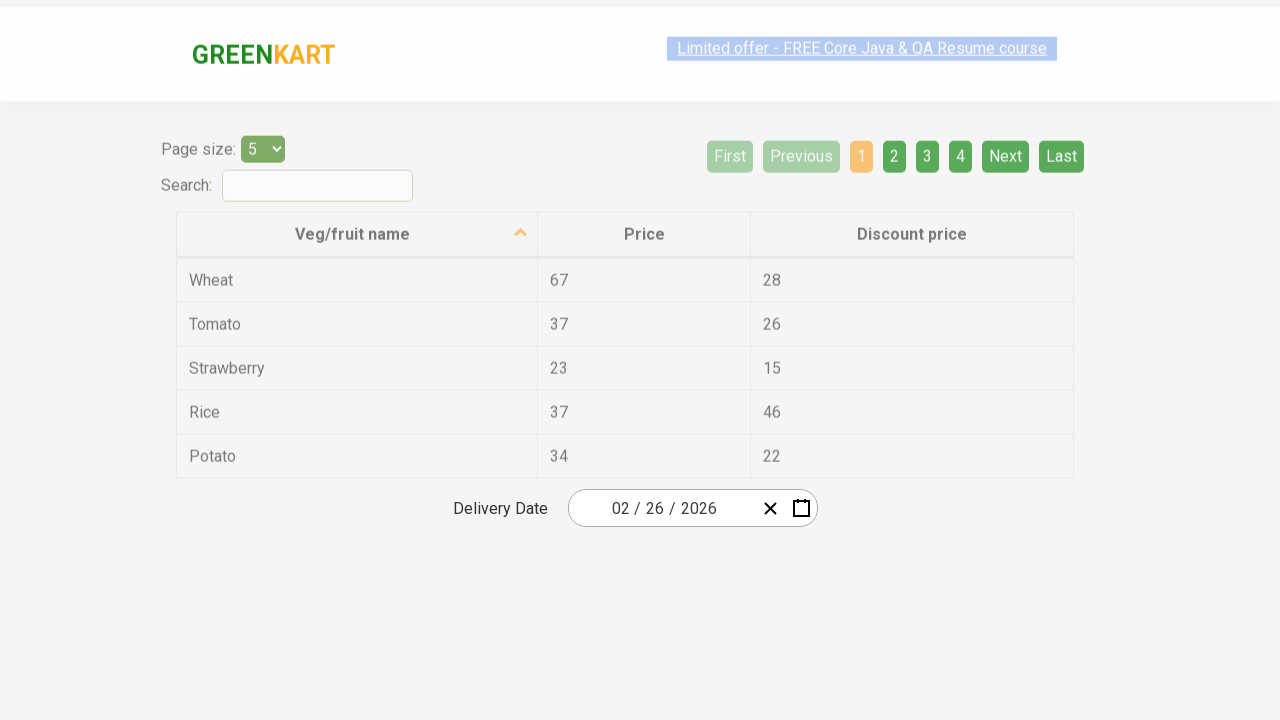

Filled search field with 'Tomato' on #search-field
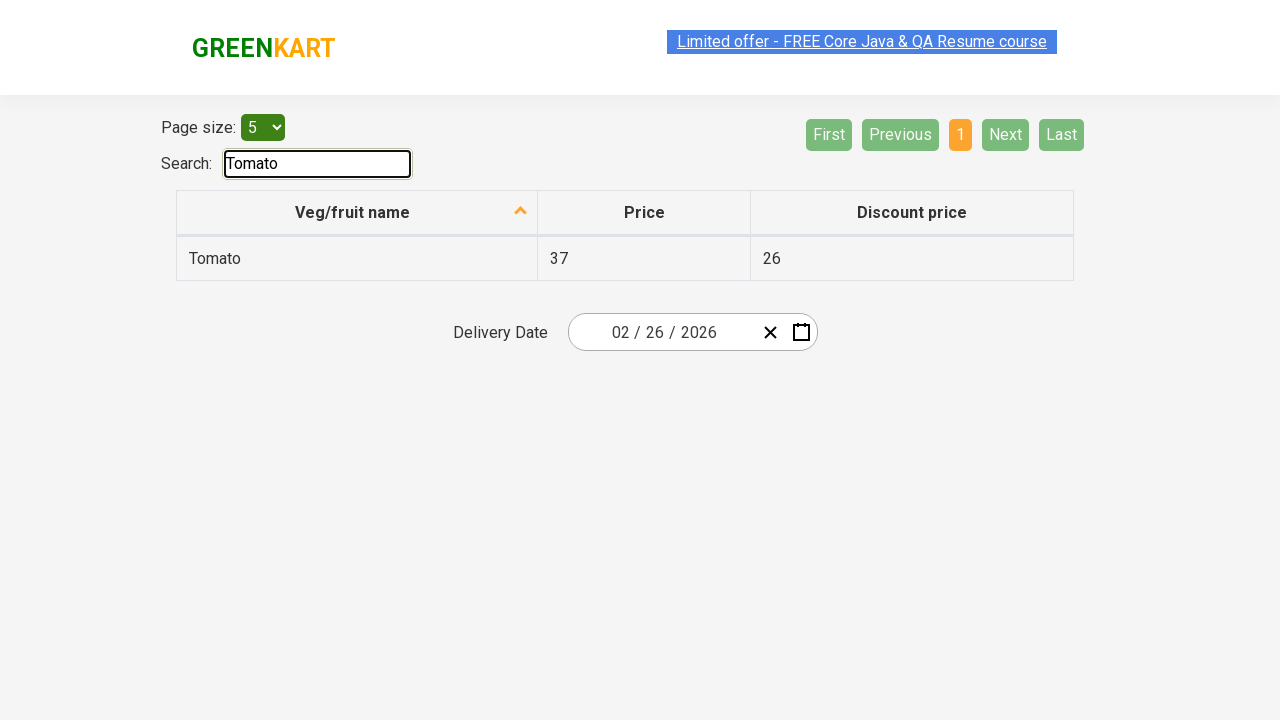

Table results loaded after filtering
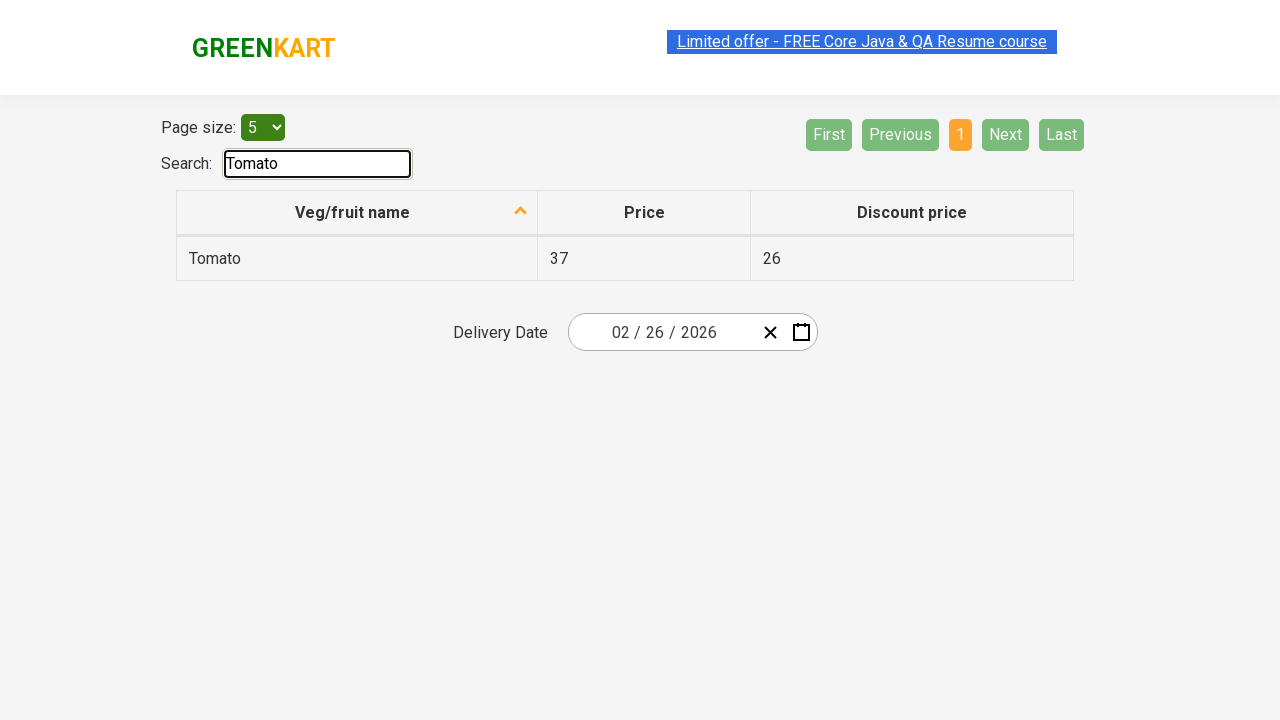

Retrieved all table cells, found 3 cells
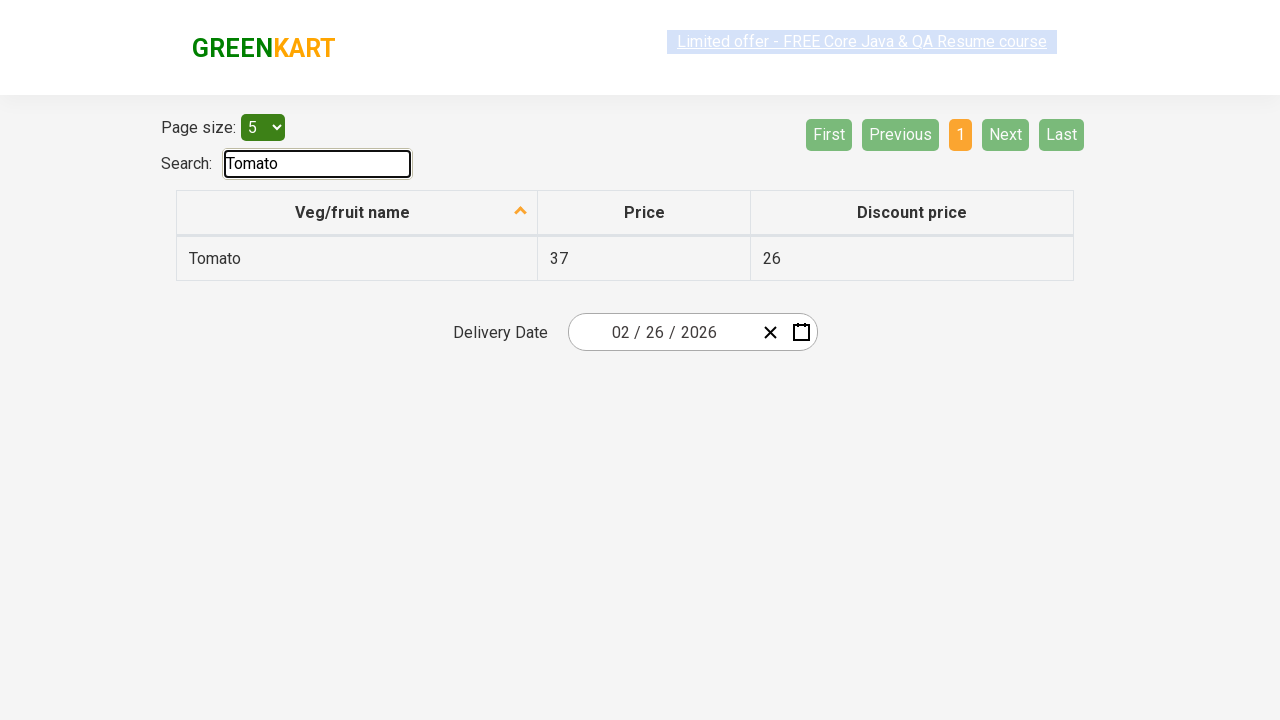

Verified table contains filtered results
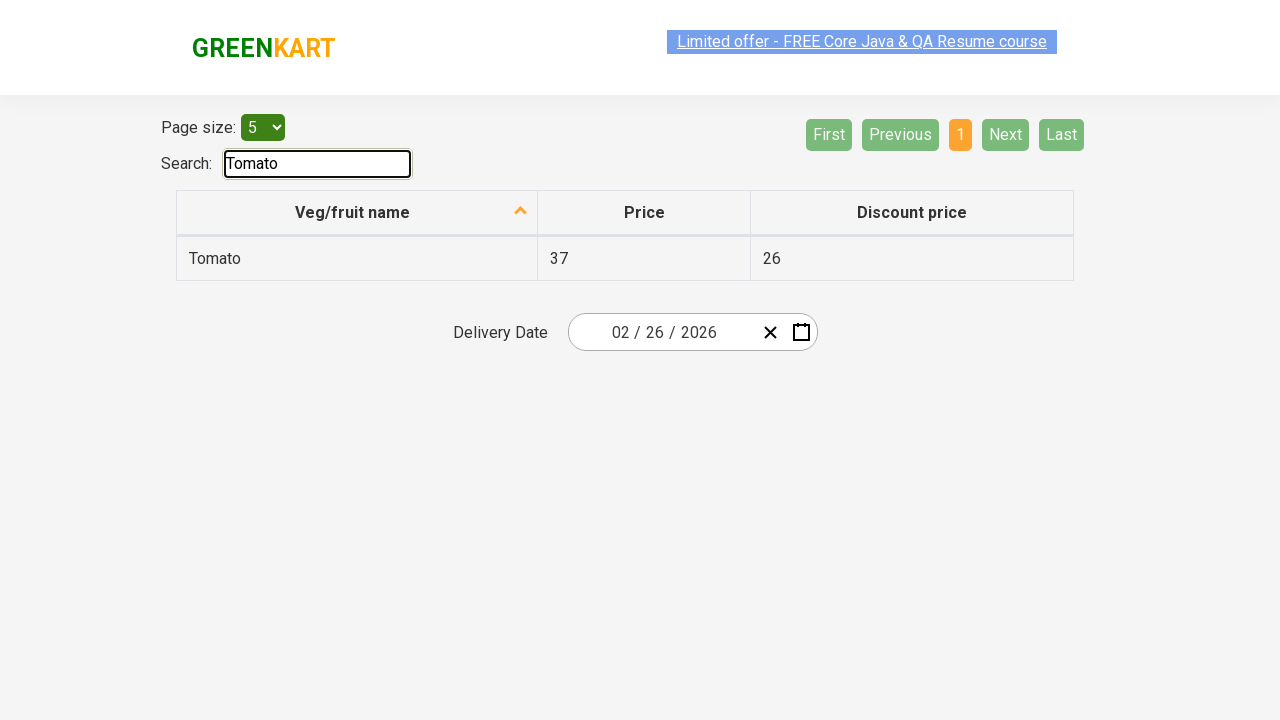

Verified first cell contains 'Tomato'
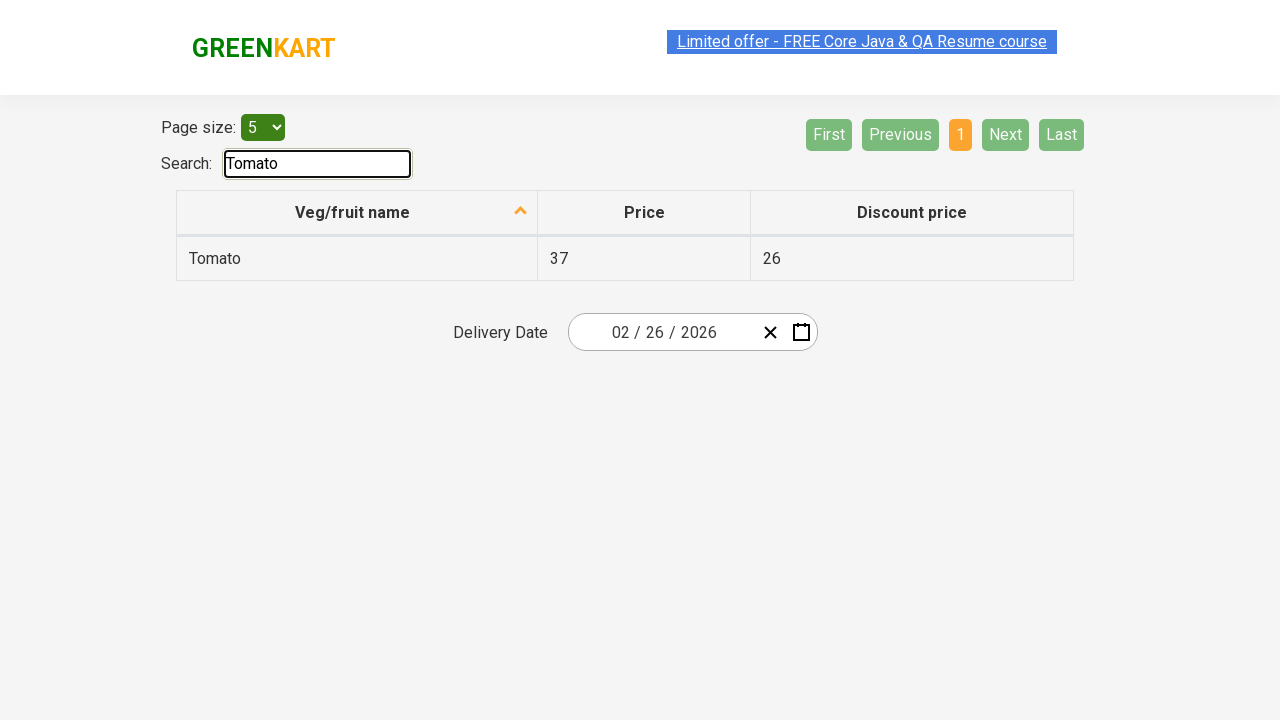

Verified second cell contains '37'
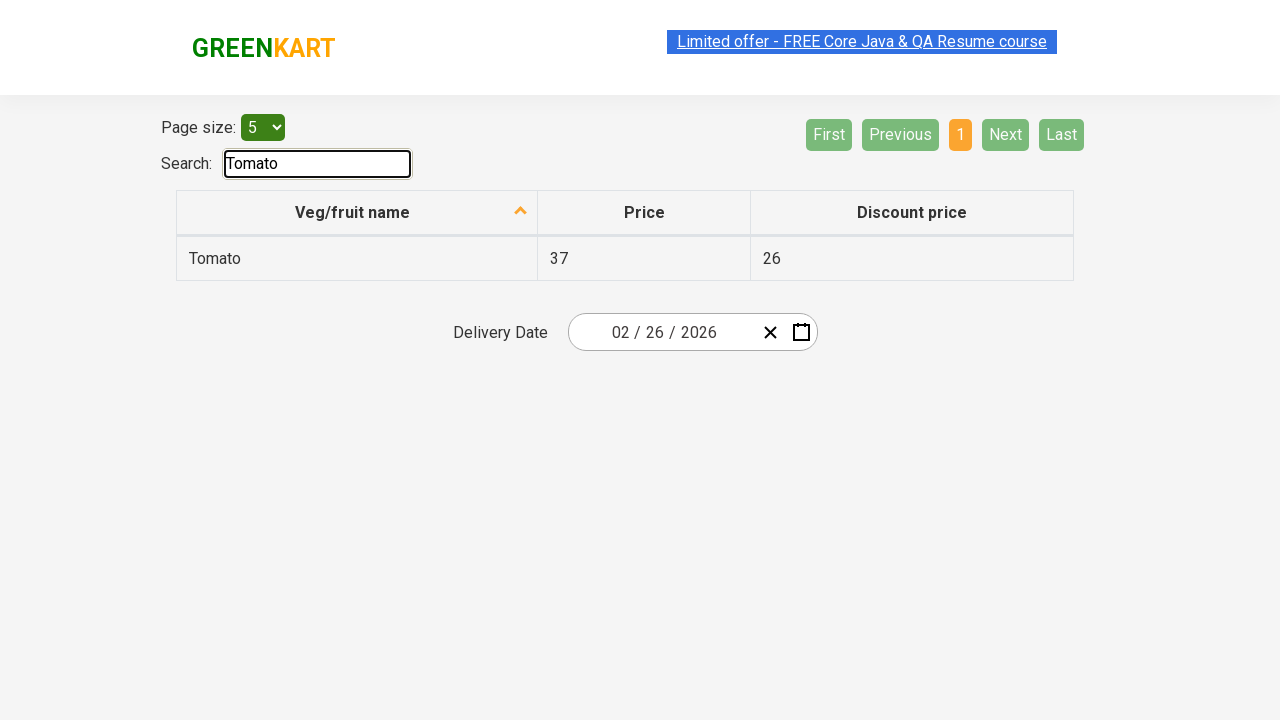

Verified third cell contains '26'
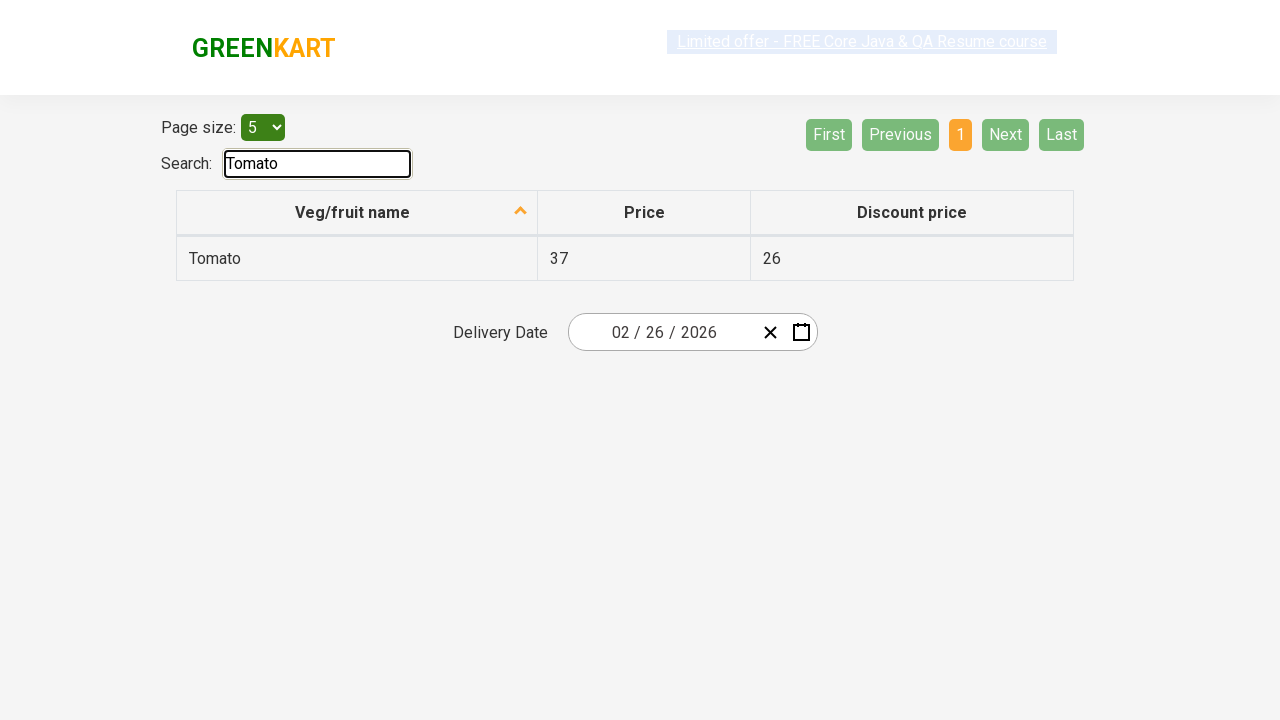

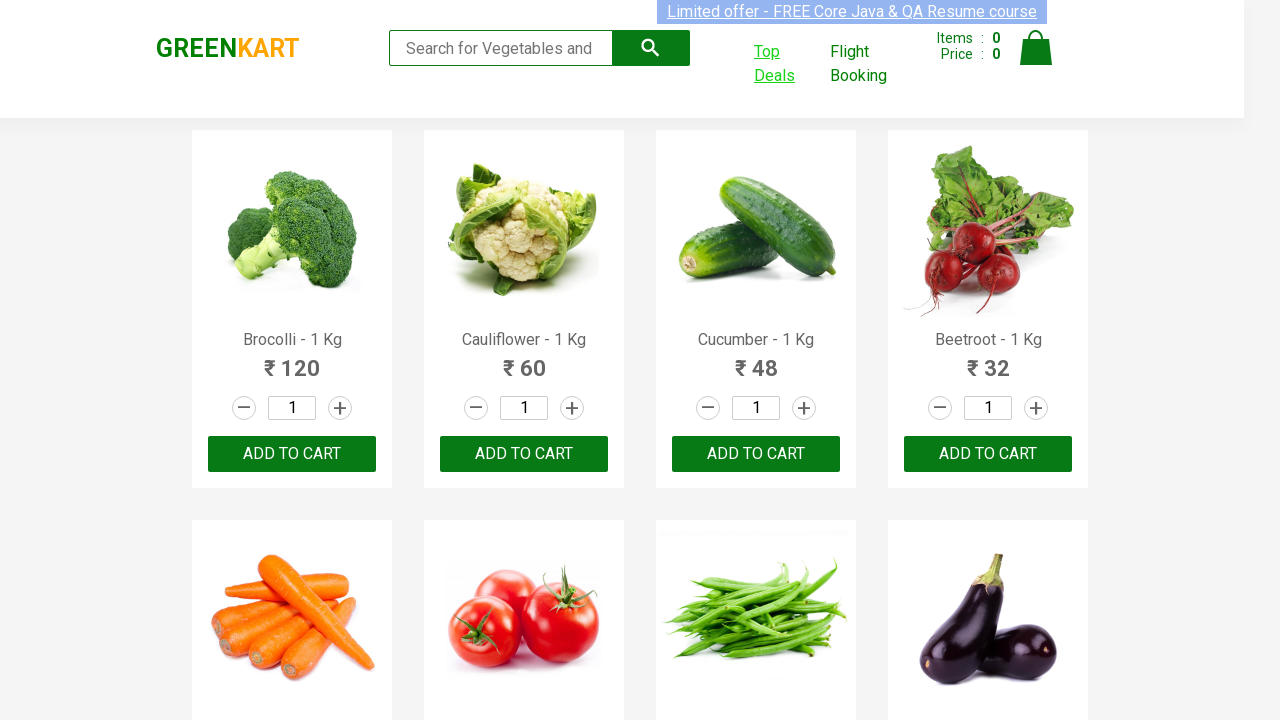